Tests various link interactions including navigation, URL extraction, broken link detection, and counting links on the page

Starting URL: https://www.leafground.com/link.xhtml

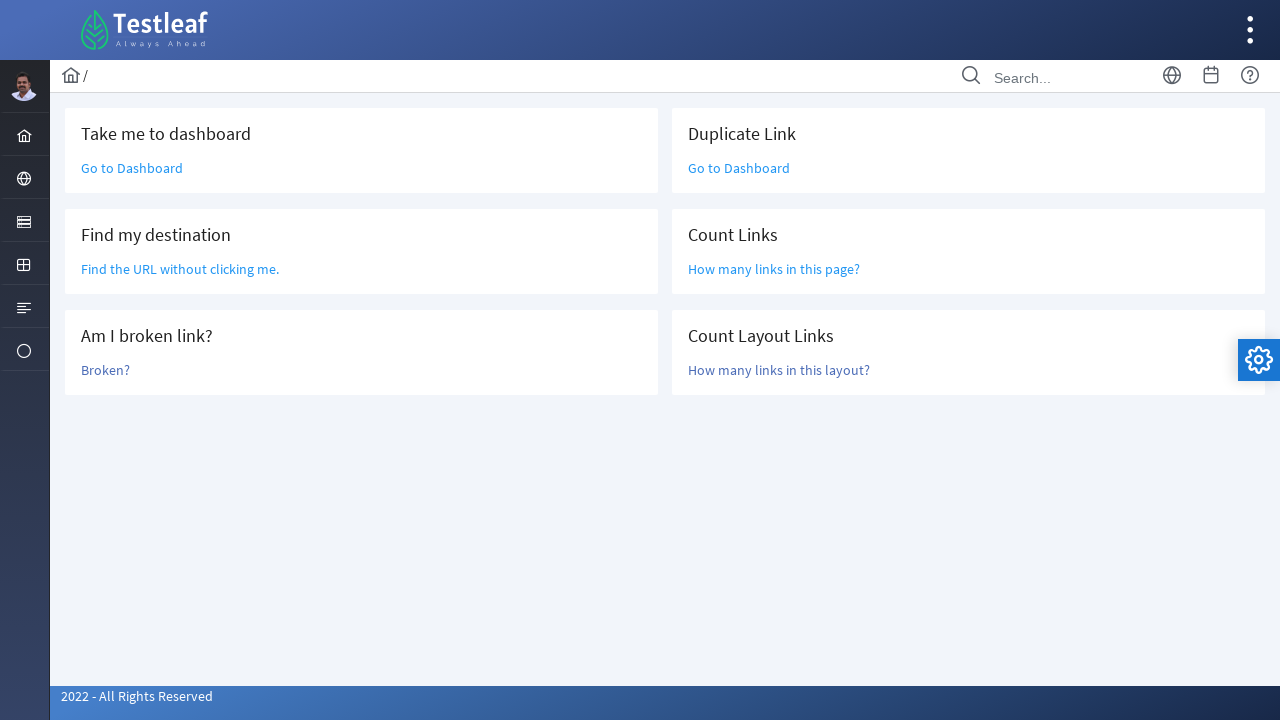

Clicked on 'Go to Dashboard' link at (132, 168) on text=Go to Dashboard
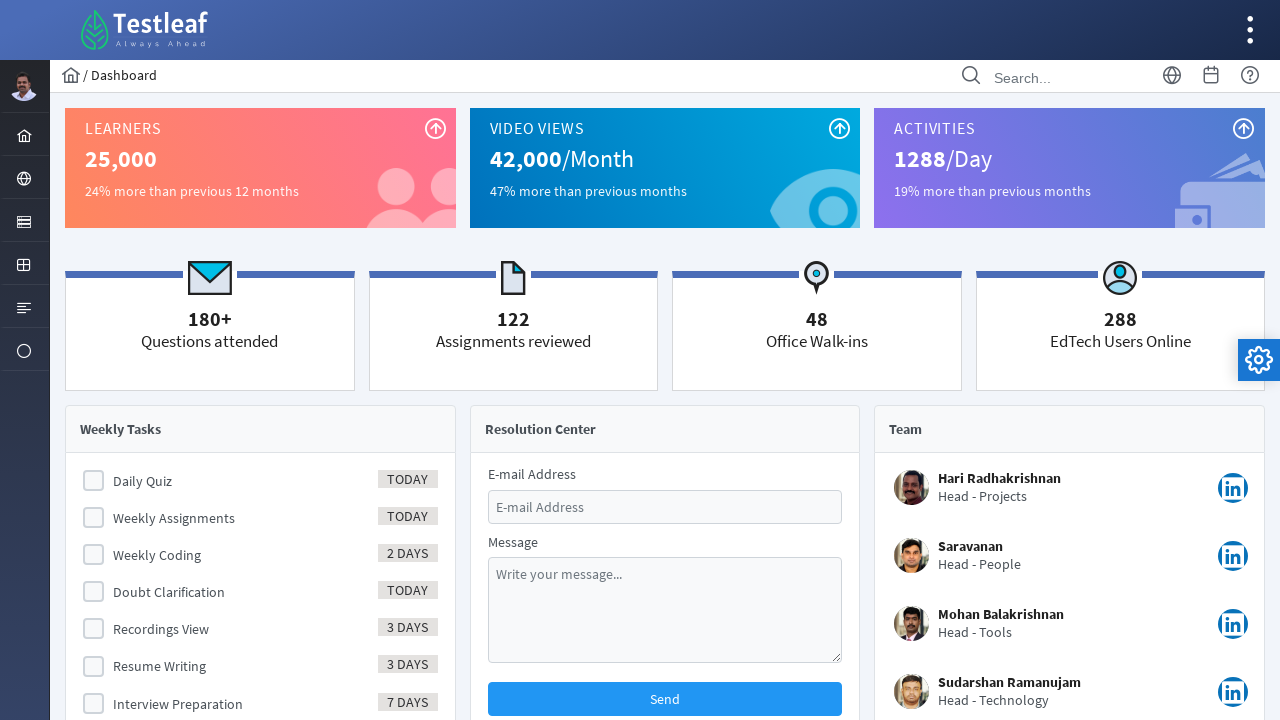

Navigated back from Dashboard
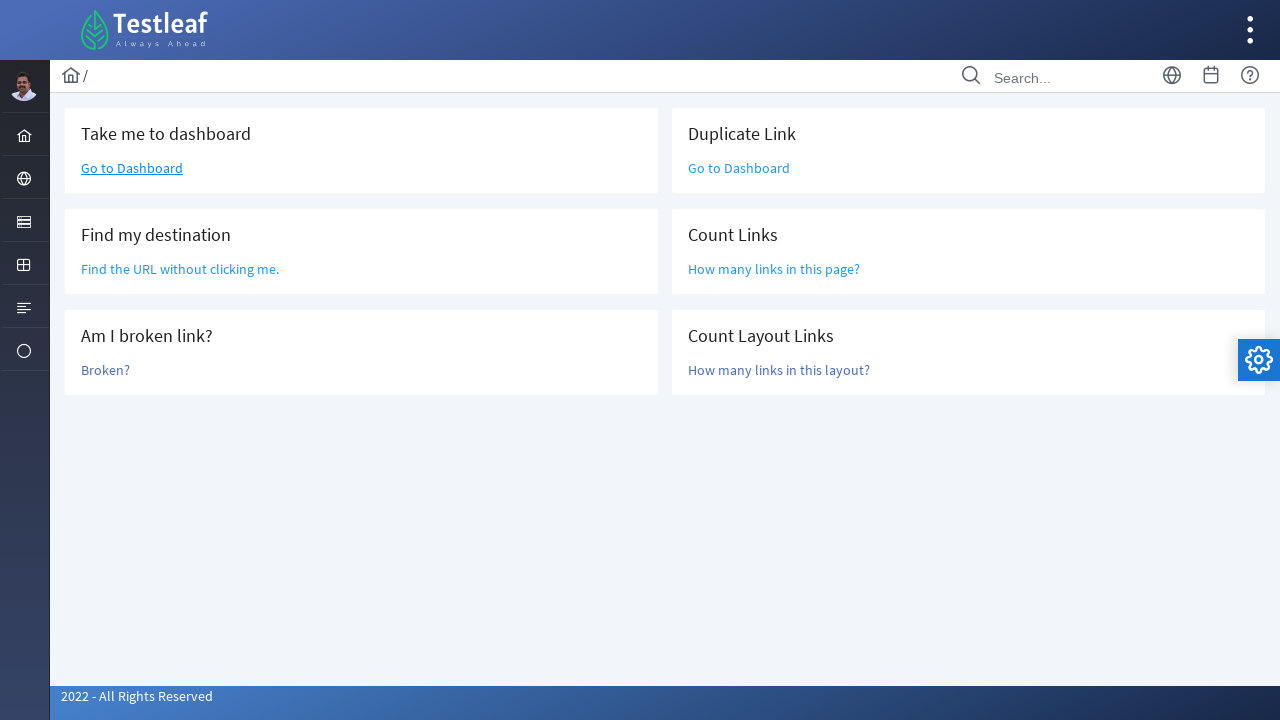

Located the link element to extract URL without clicking
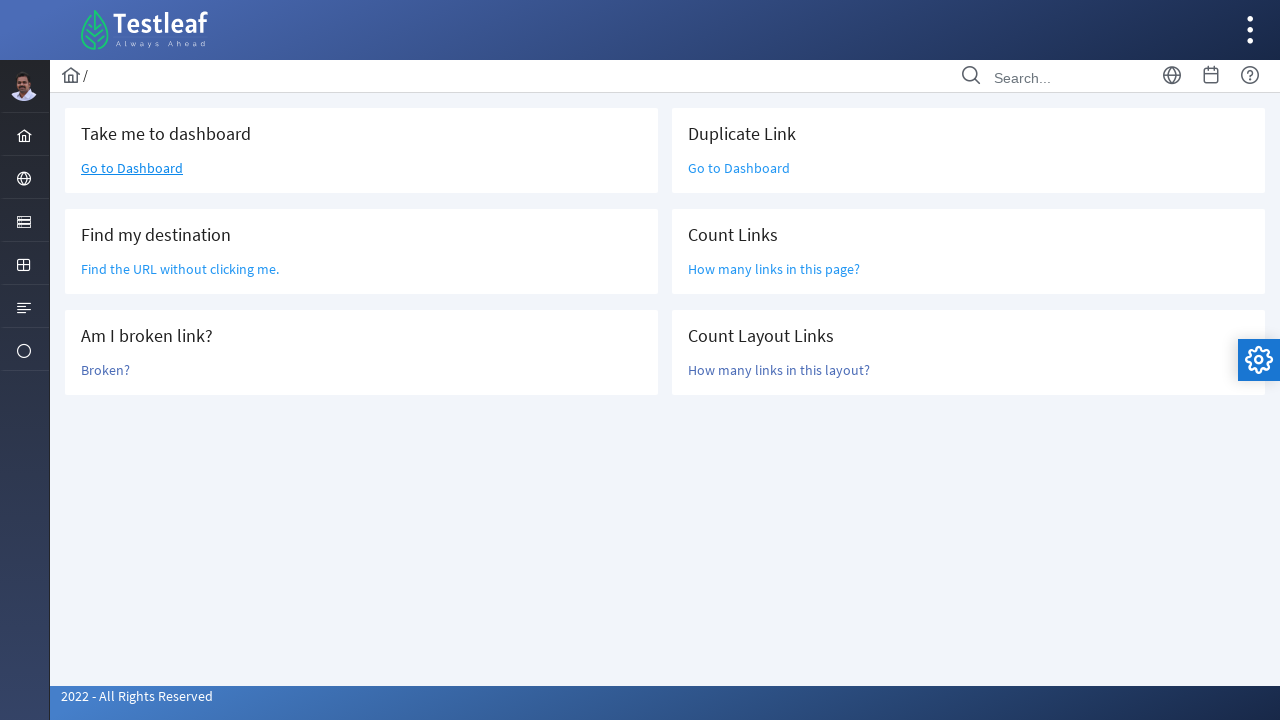

Extracted href attribute: /grid.xhtml
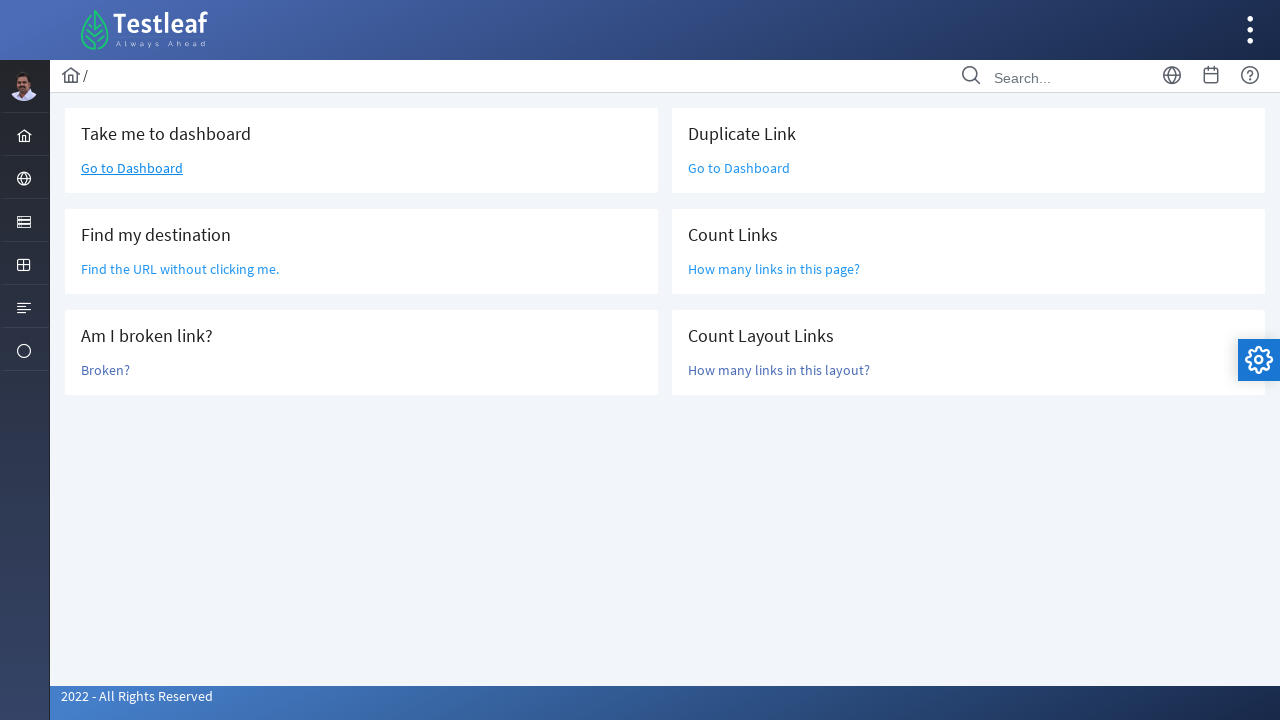

Clicked on 'Broken?' link to check for broken links at (106, 370) on text=Broken?
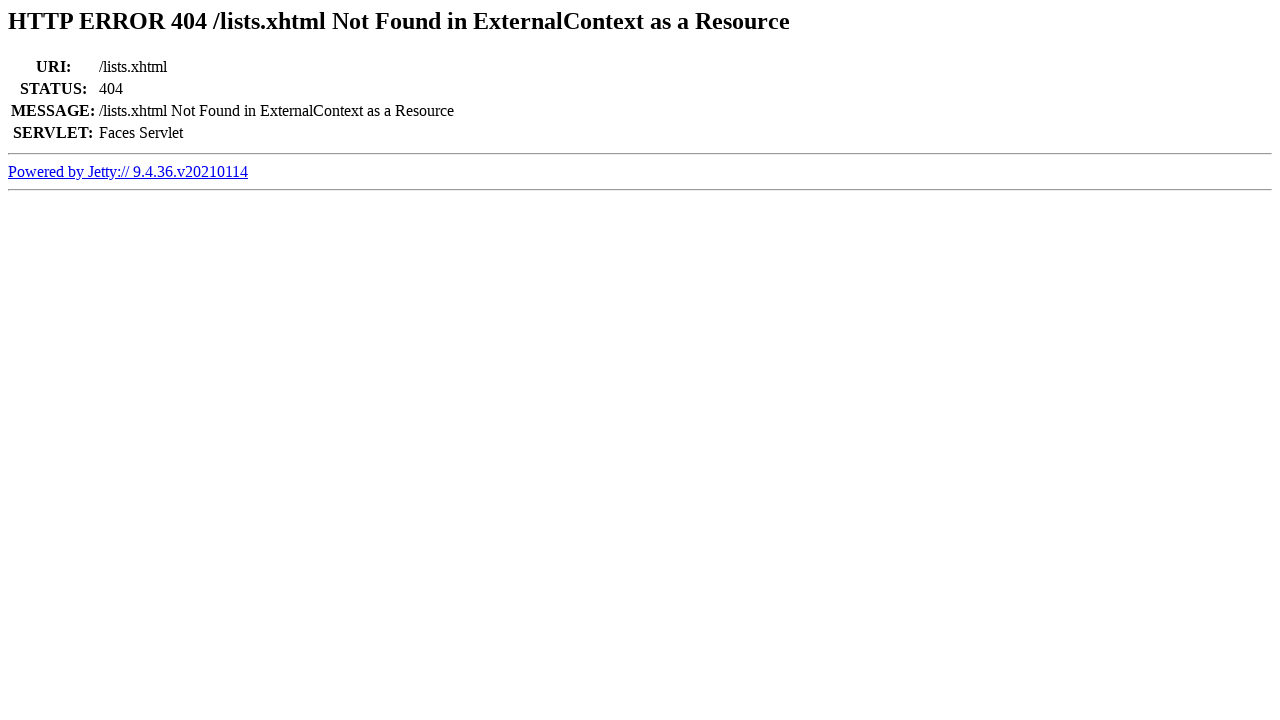

Retrieved page title: Error 404 /lists.xhtml Not Found in ExternalContext as a Resource
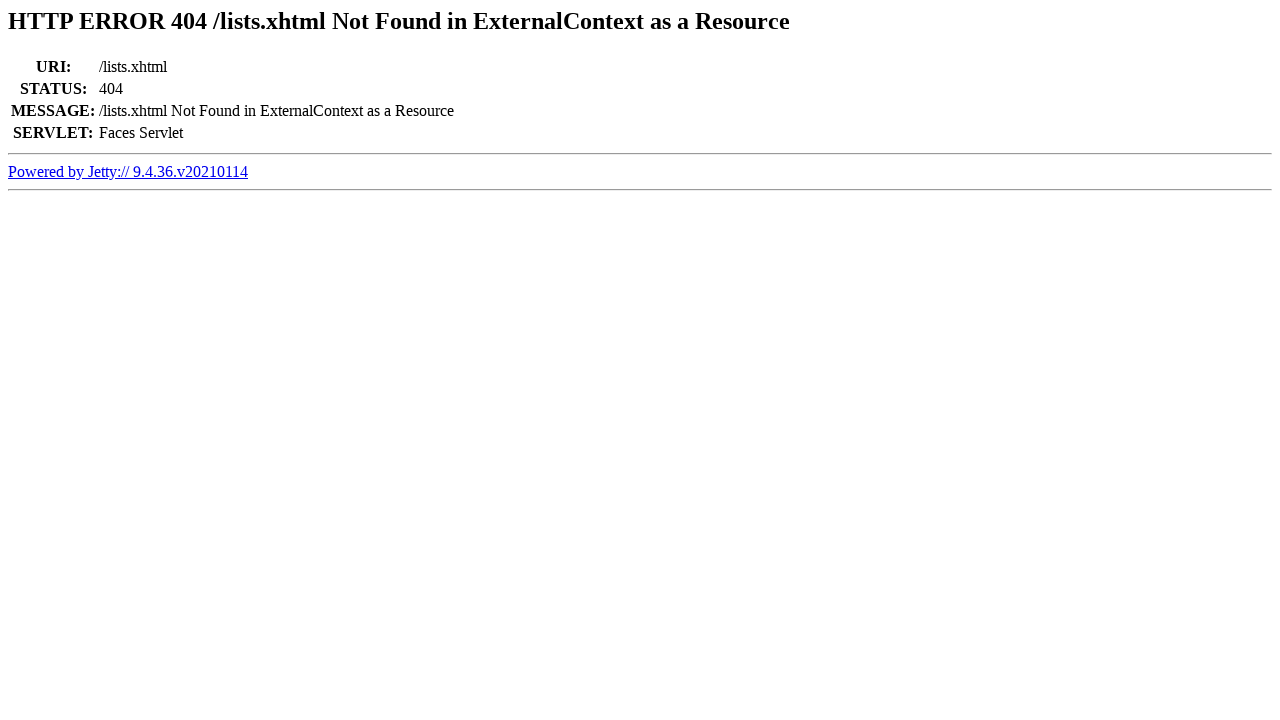

Confirmed link is broken - 404 detected in page title
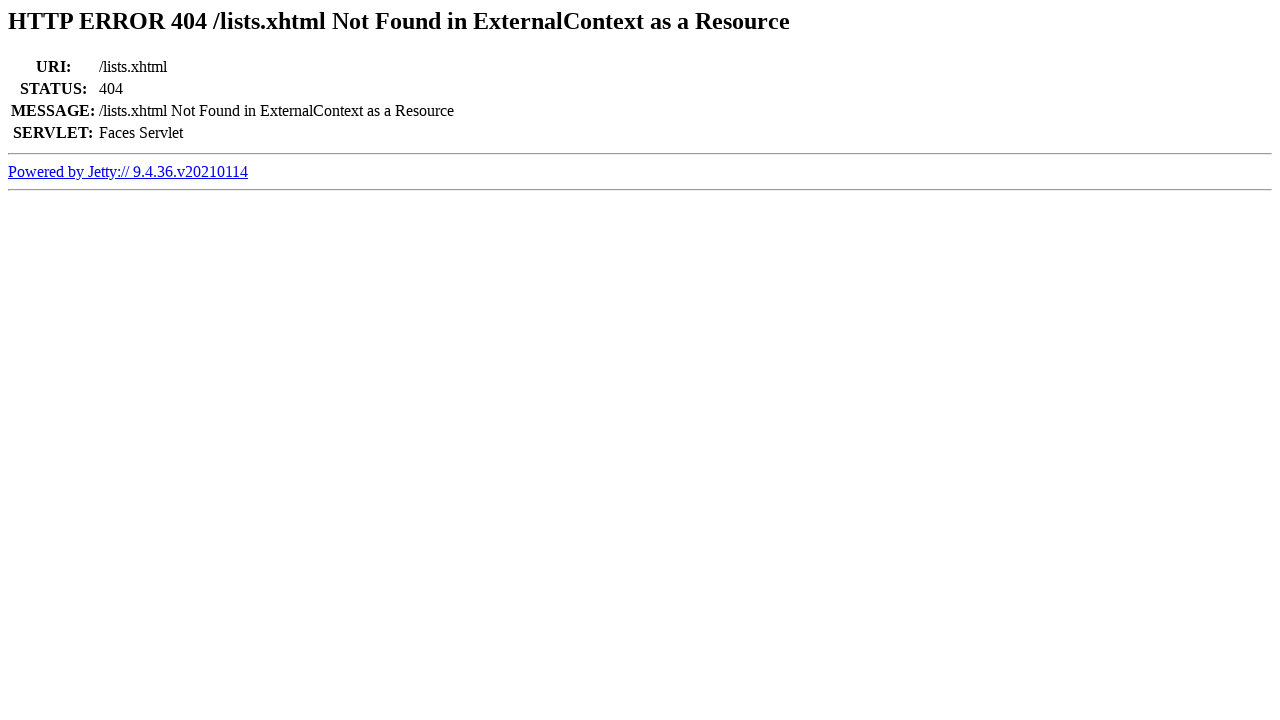

Navigated back to links page
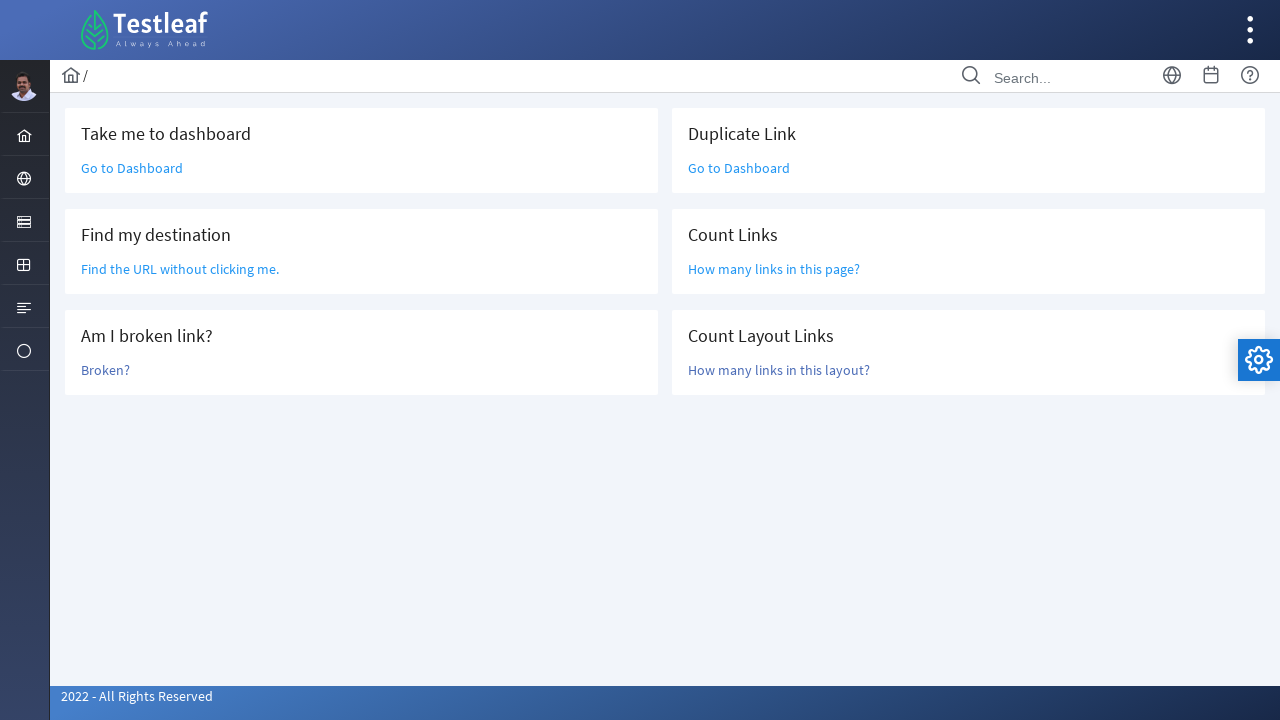

Located all link elements on the page
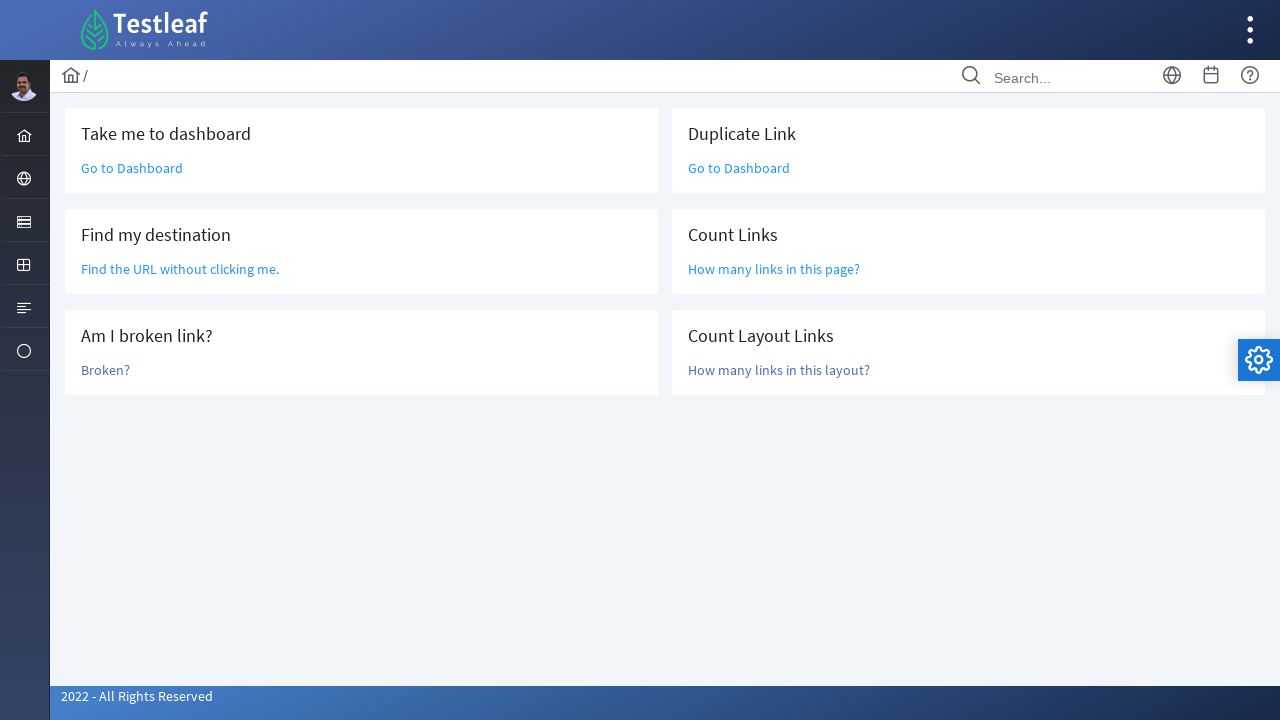

Counted total links on page: 47
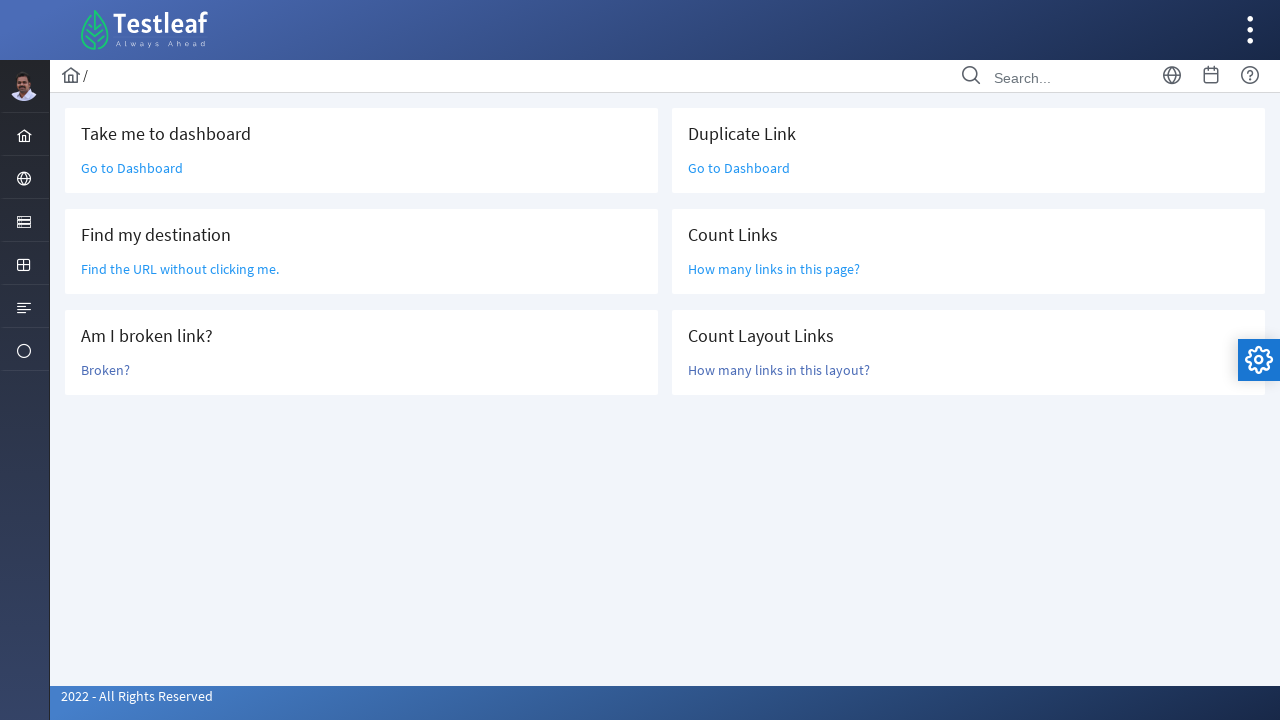

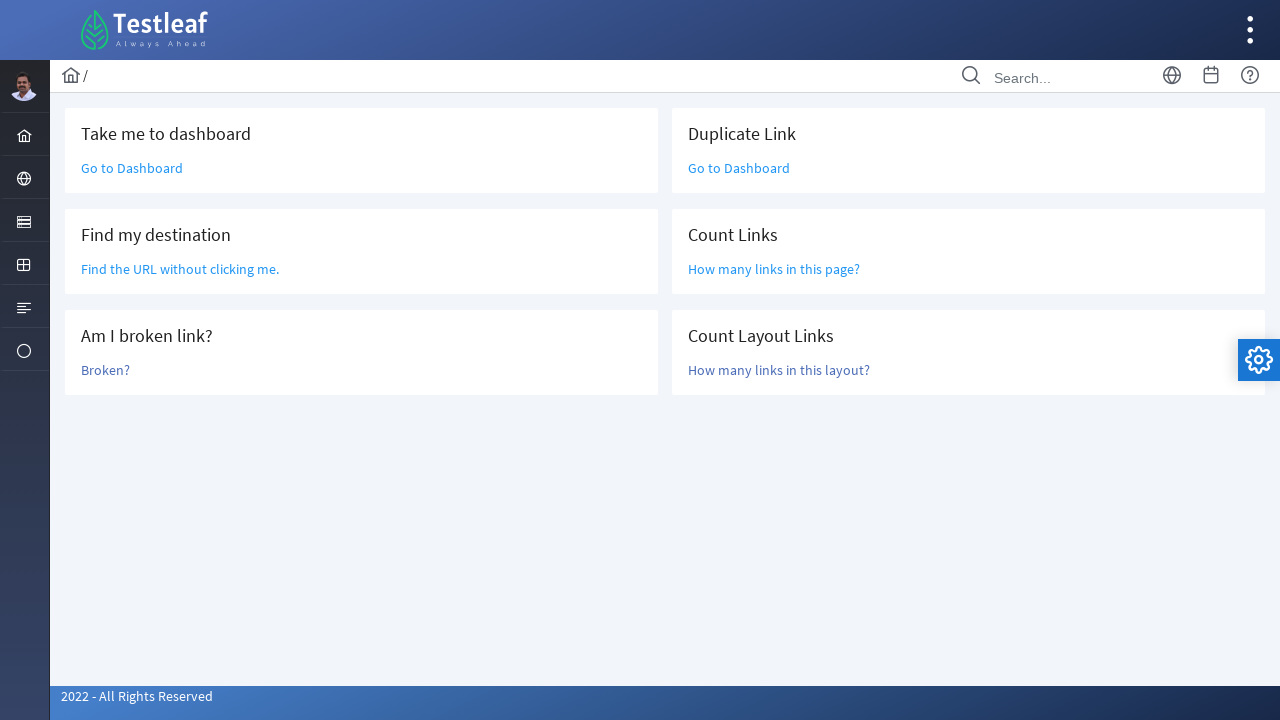